Verifies the home page title matches the expected value and checks the URL

Starting URL: https://practice-react.sdetunicorns.com/

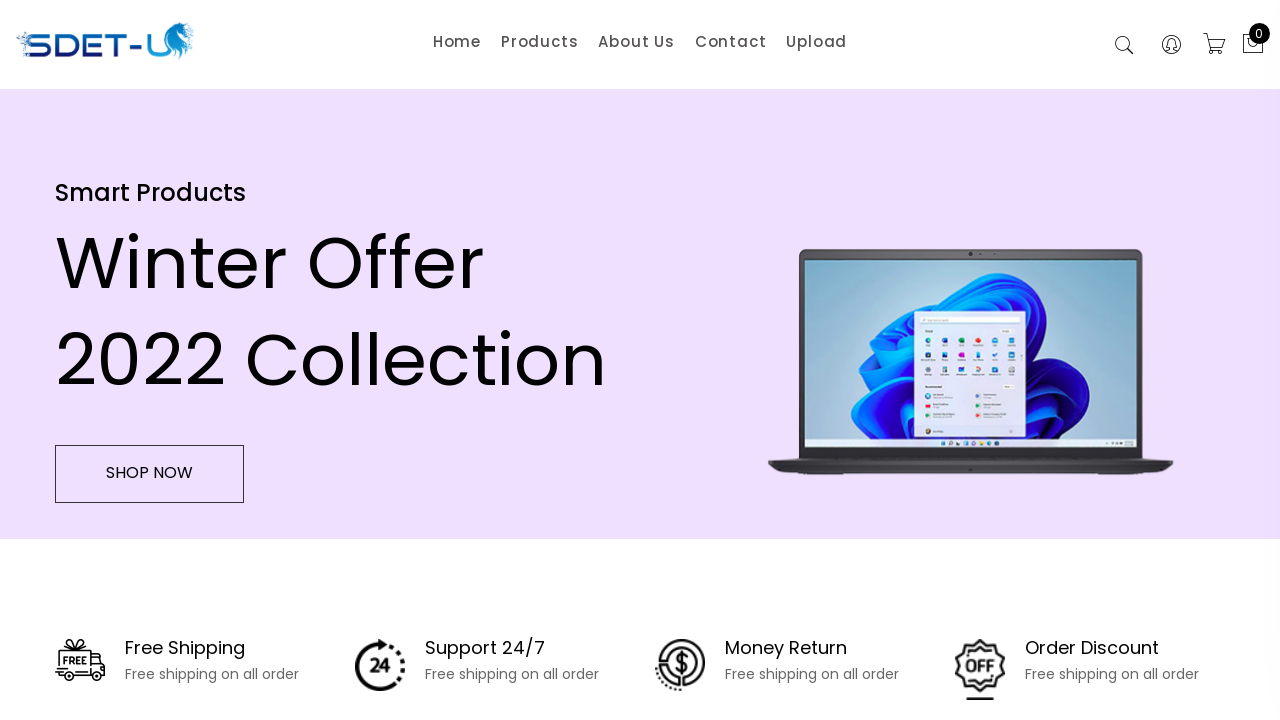

Verified page title matches 'Practice with React | SDET Unicorns Test Site'
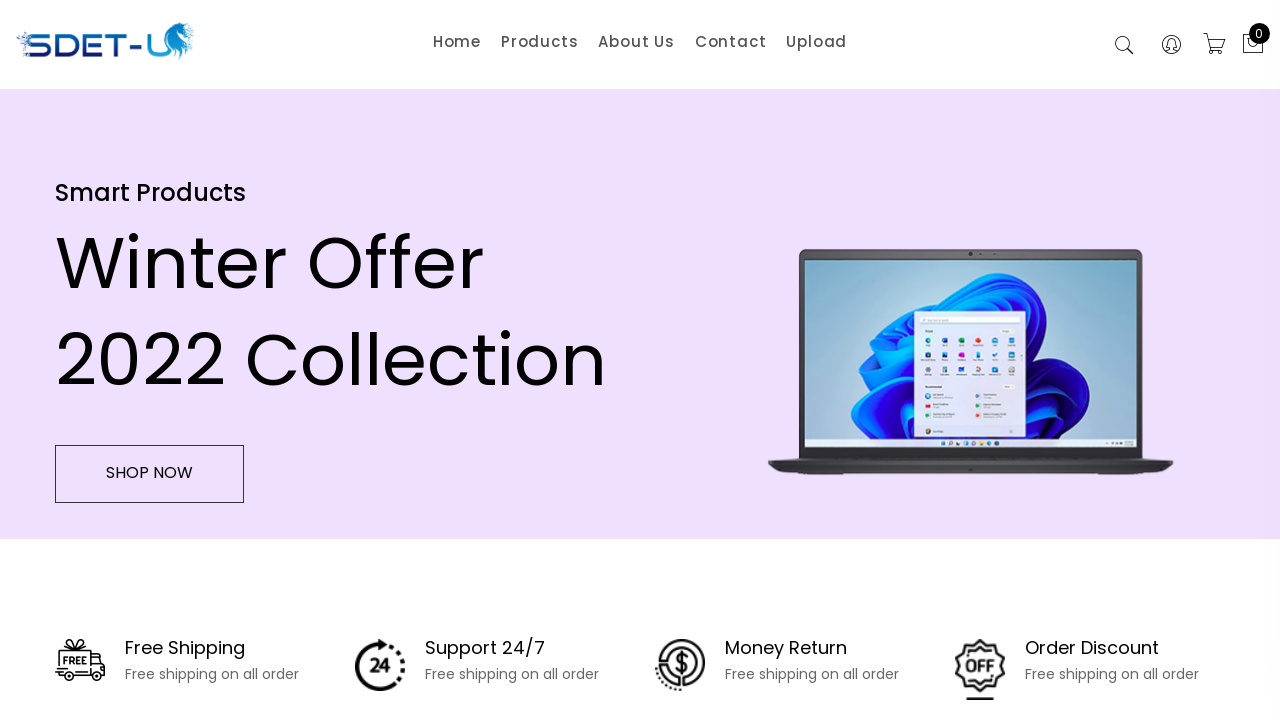

Verified URL contains 'practice-react.sdetunicorns.com'
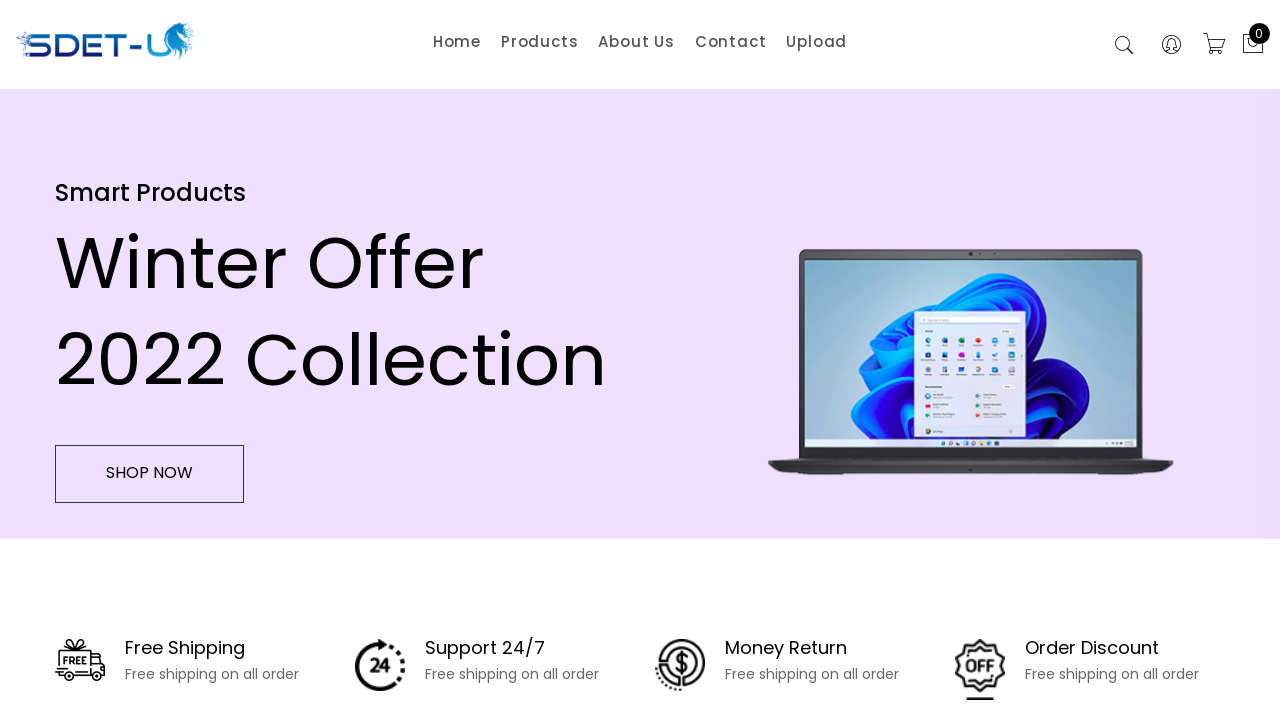

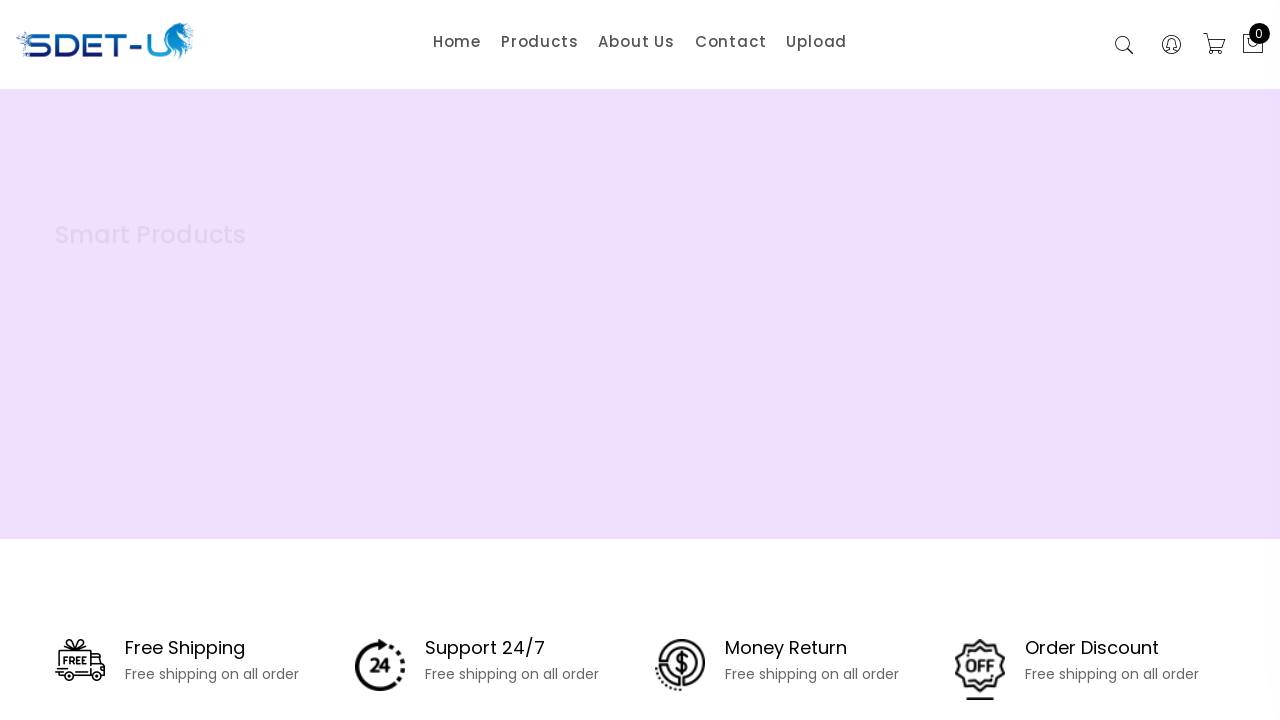